Navigates to vrmanaged1.com and then to a VRBO property listing page with a specific property ID to verify the page loads

Starting URL: https://vrmanaged1.com/

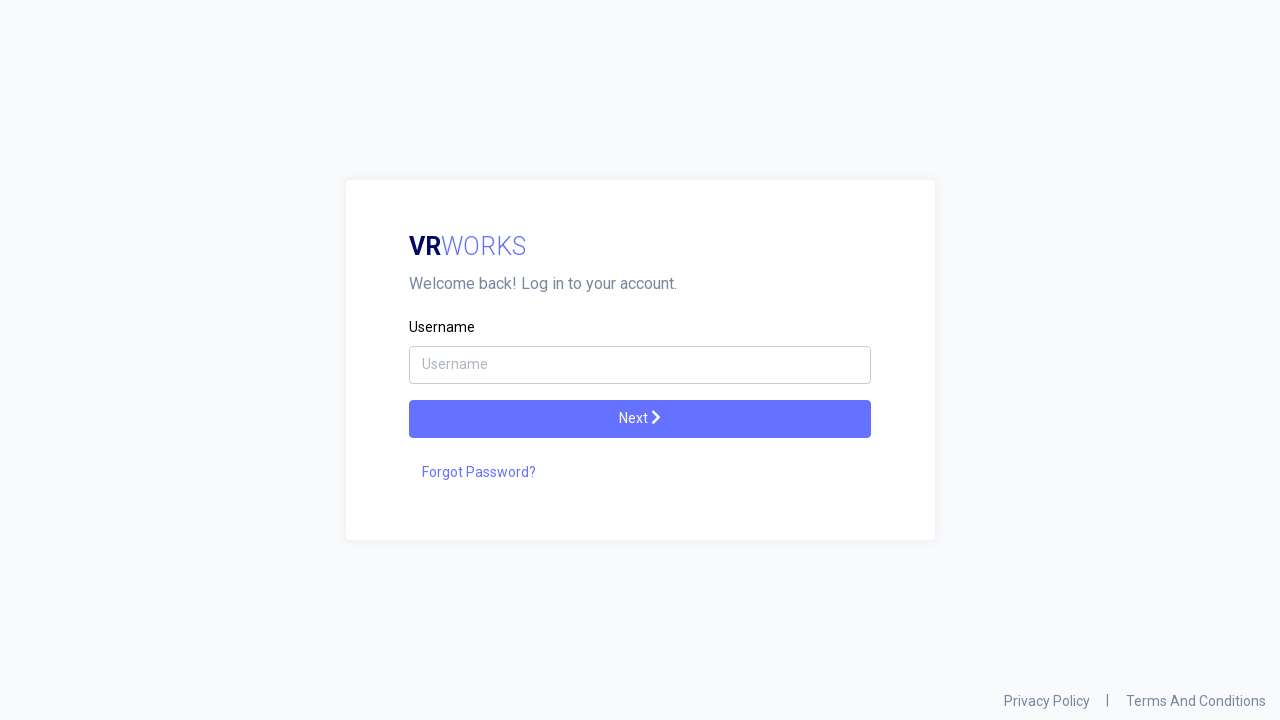

Navigated to VRBO property listing page (property ID: 1149854)
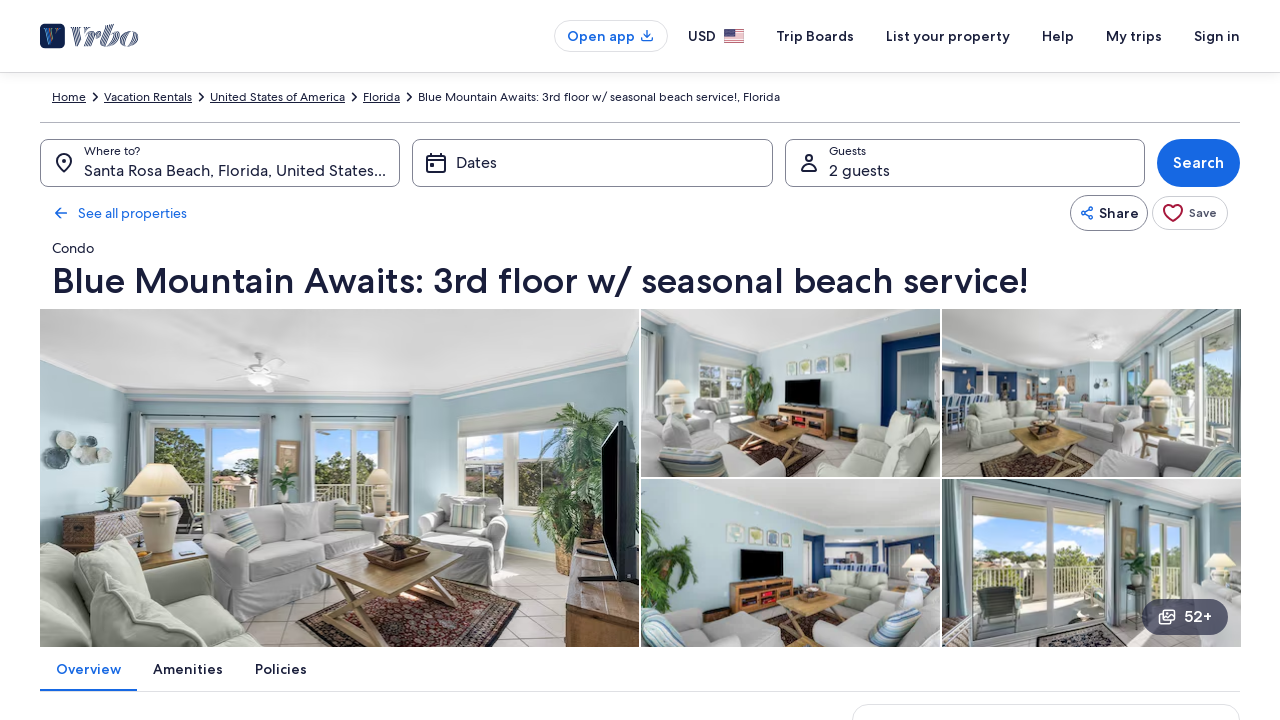

Page DOM content fully loaded
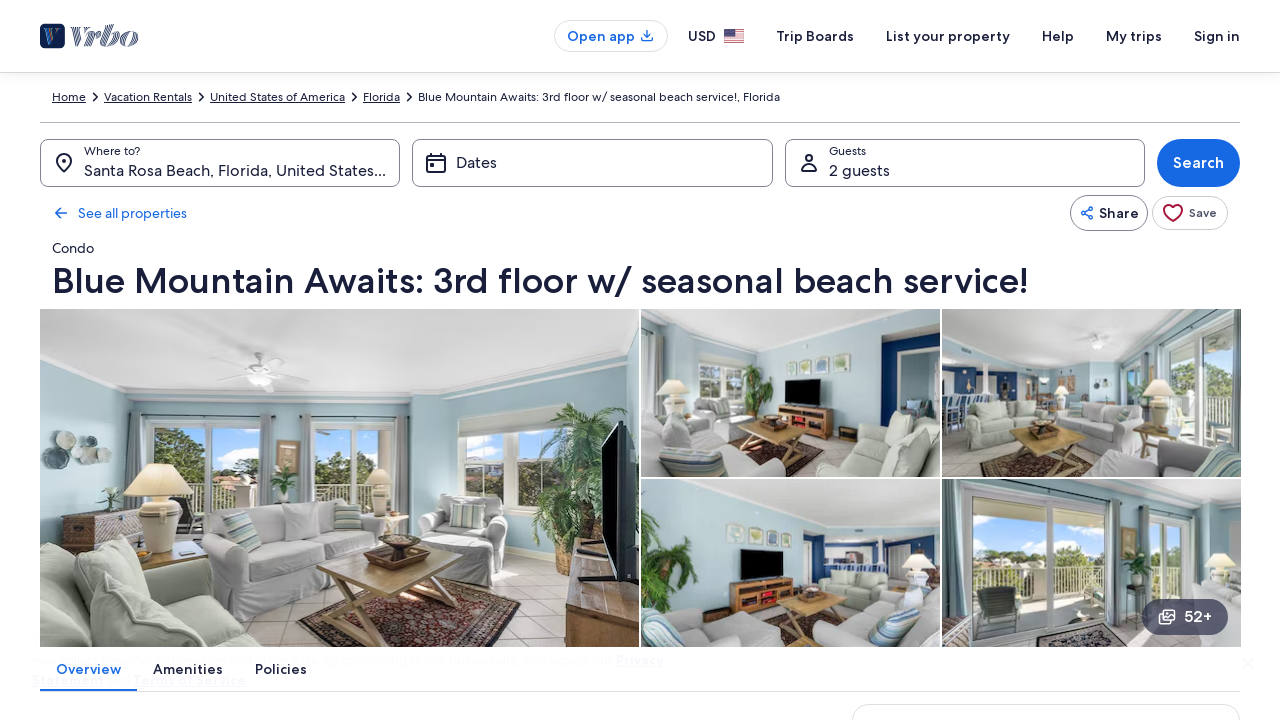

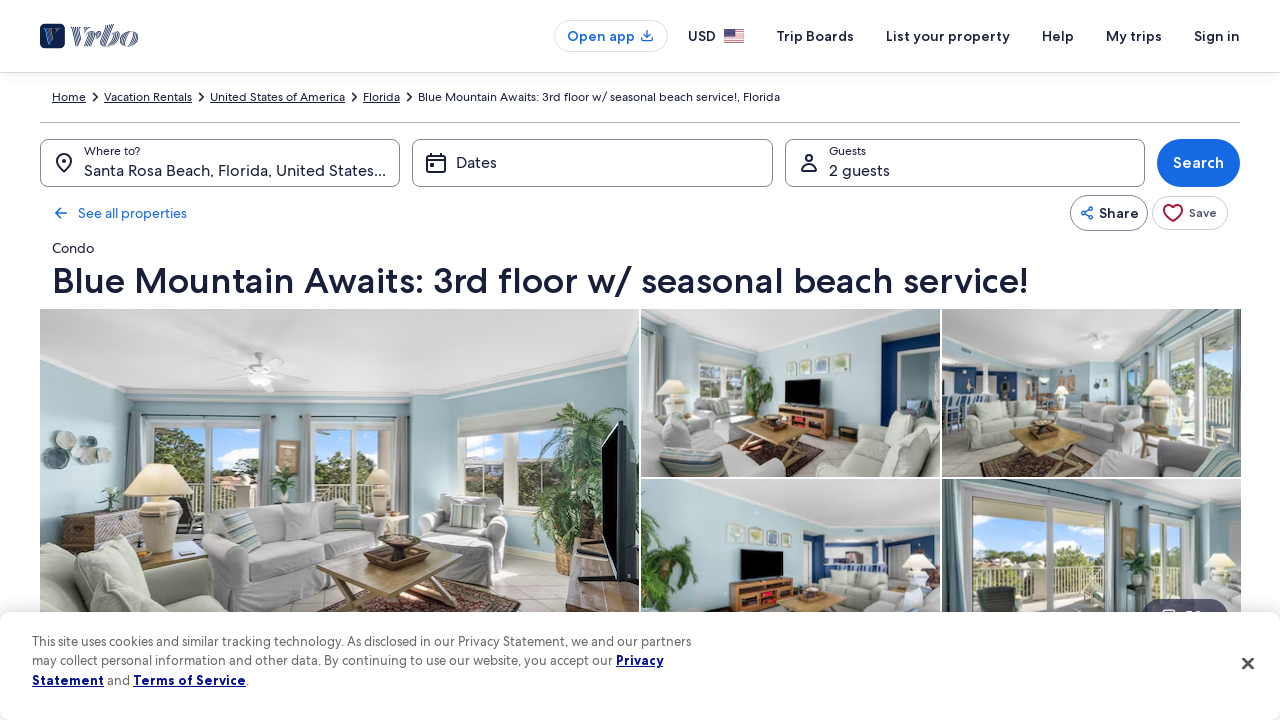